Tests filtering to display only completed items

Starting URL: https://demo.playwright.dev/todomvc

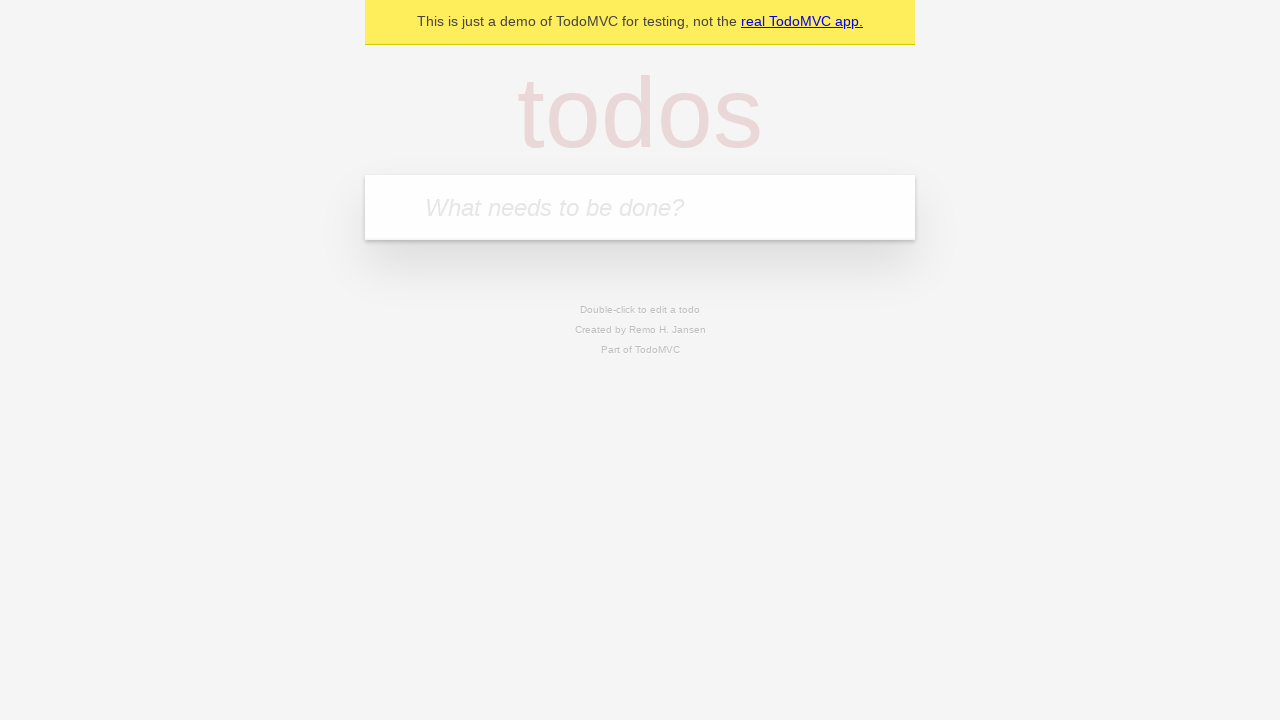

Filled new todo input with 'buy some cheese' on .new-todo
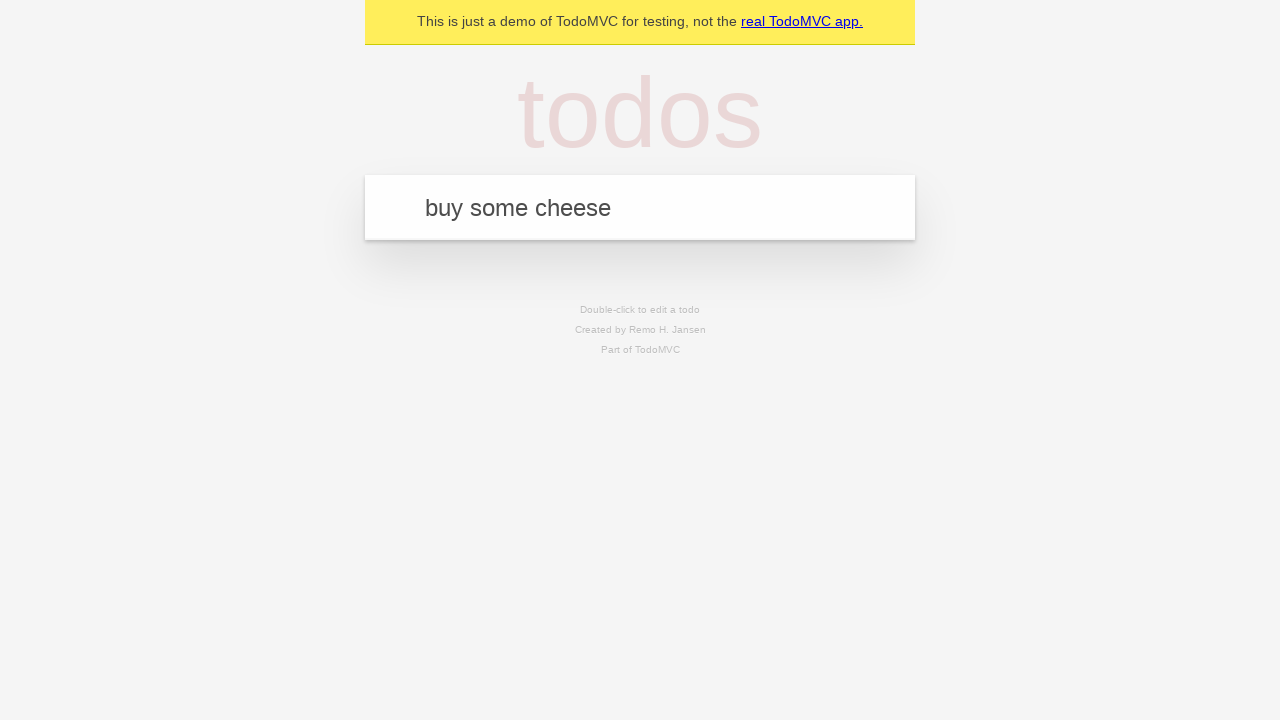

Pressed Enter to create first todo item on .new-todo
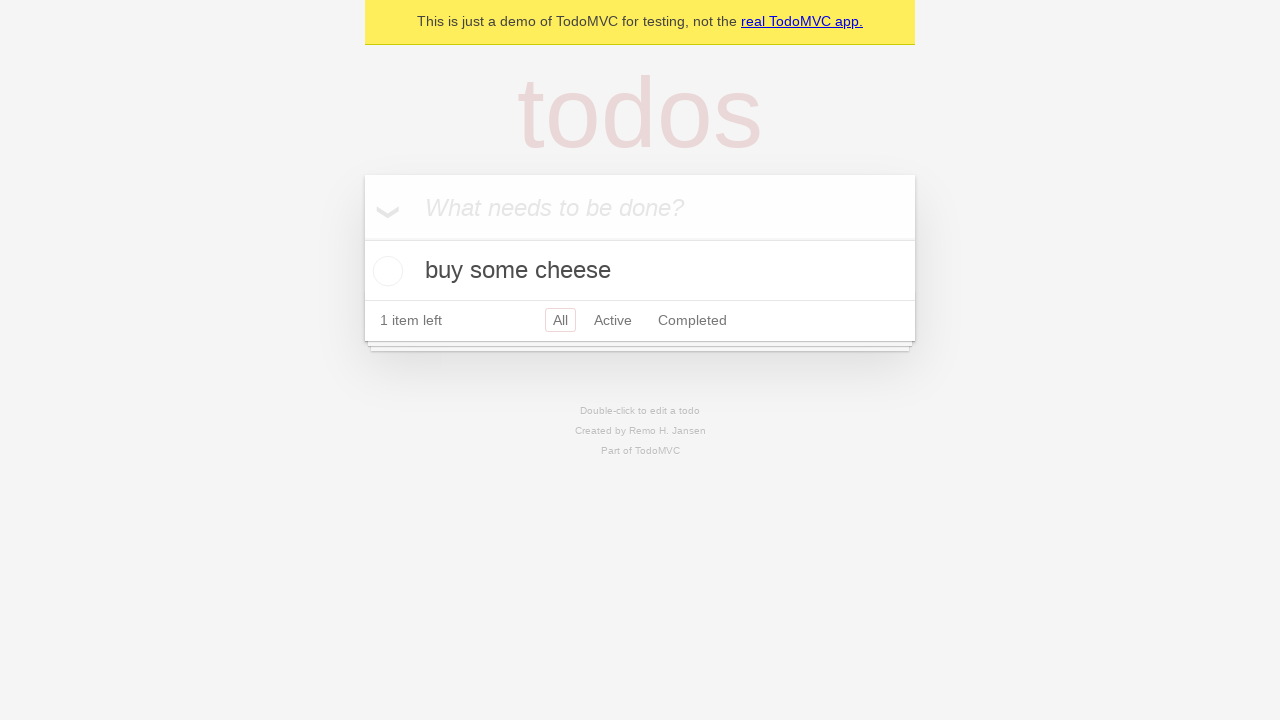

Filled new todo input with 'feed the cat' on .new-todo
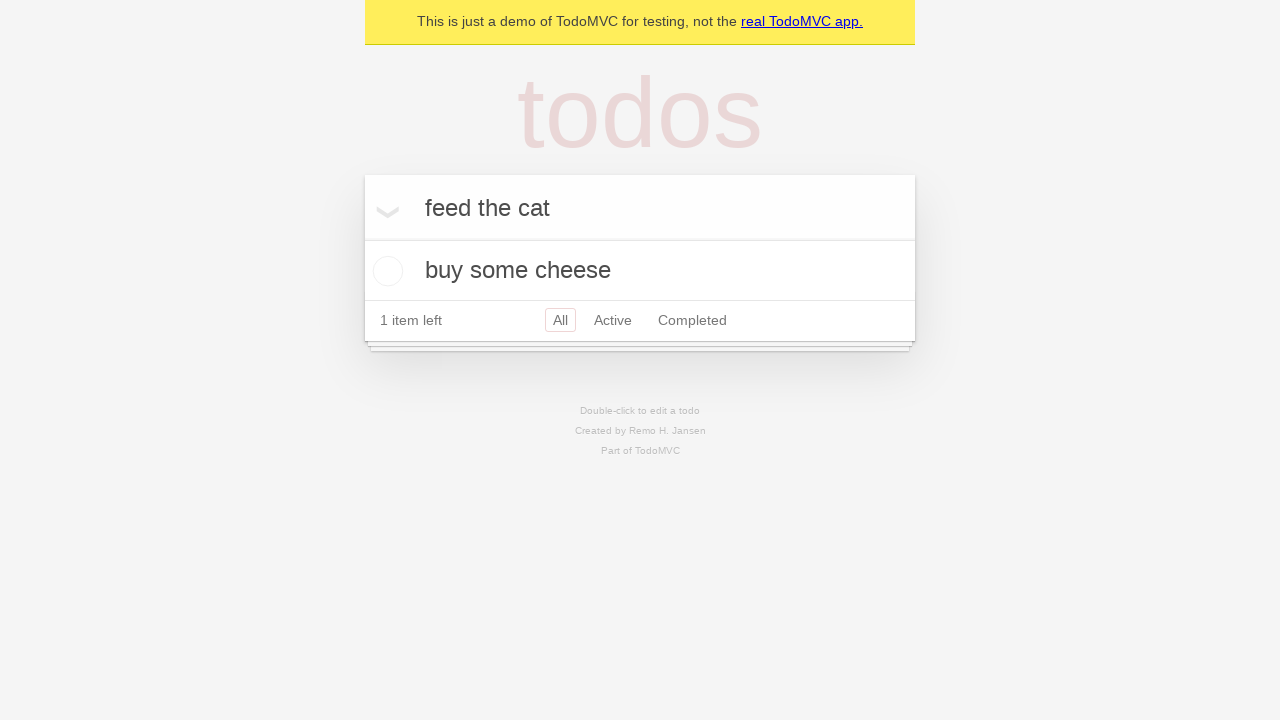

Pressed Enter to create second todo item on .new-todo
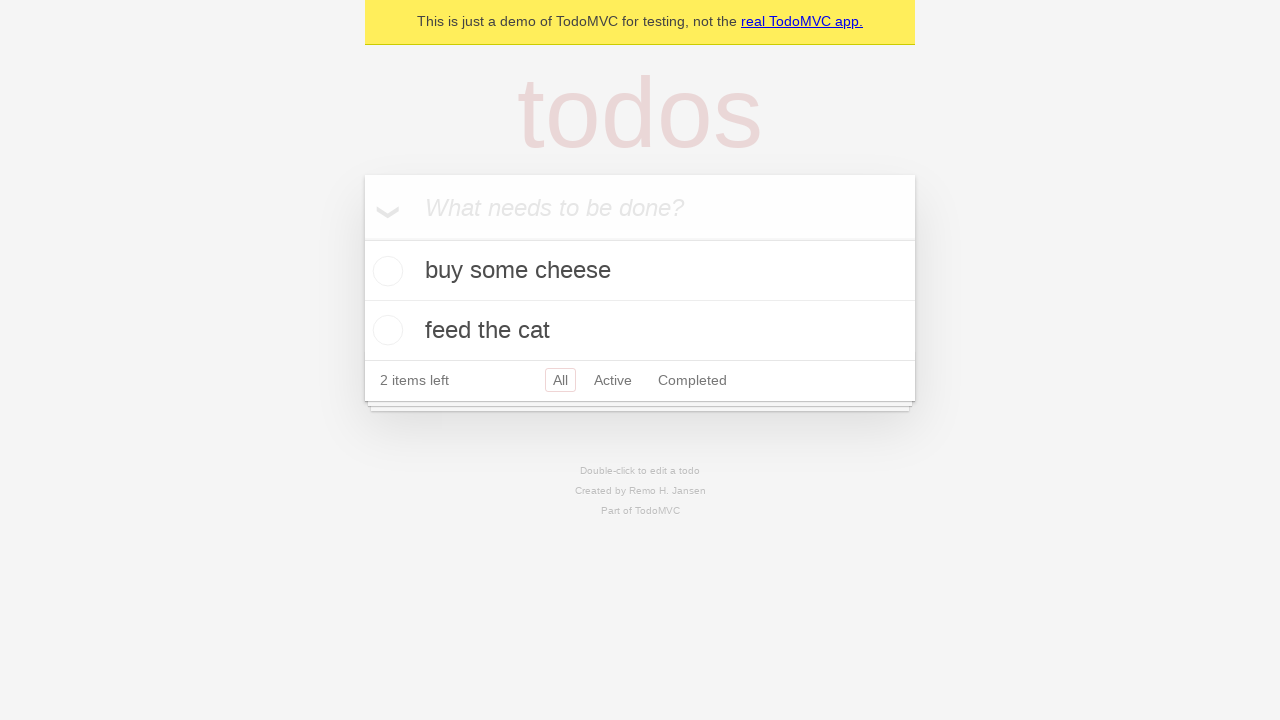

Filled new todo input with 'book a doctors appointment' on .new-todo
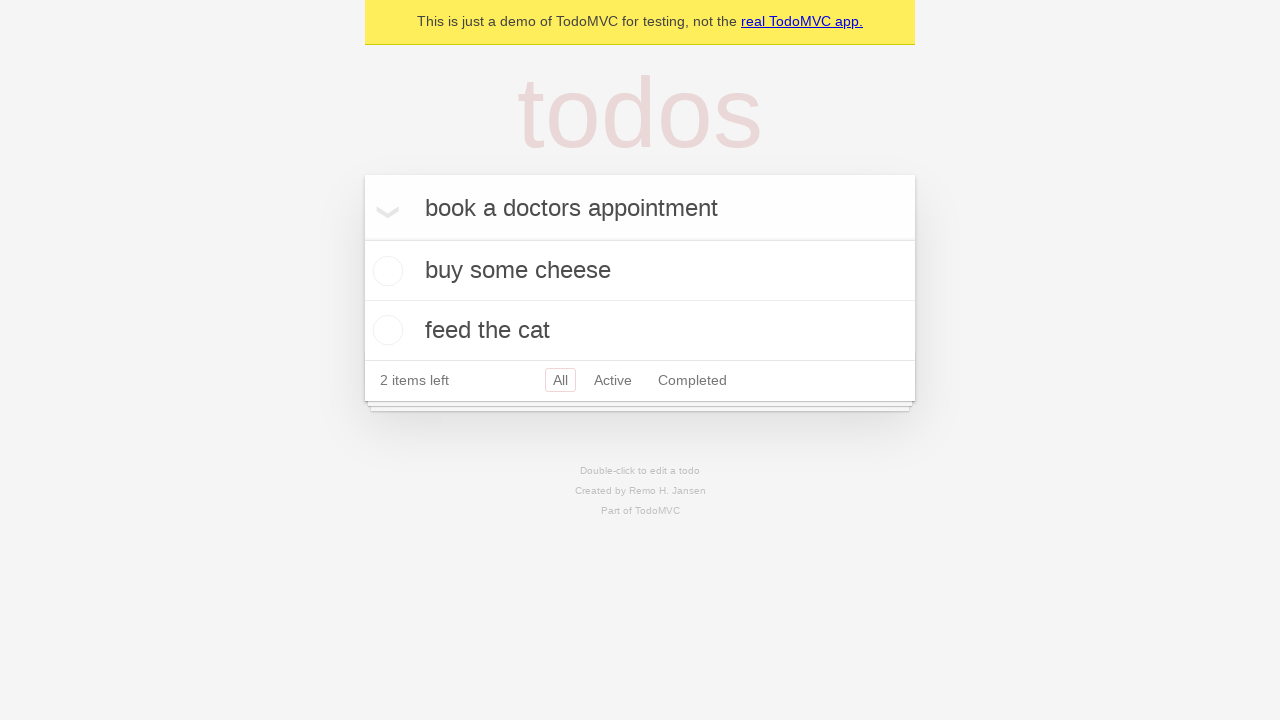

Pressed Enter to create third todo item on .new-todo
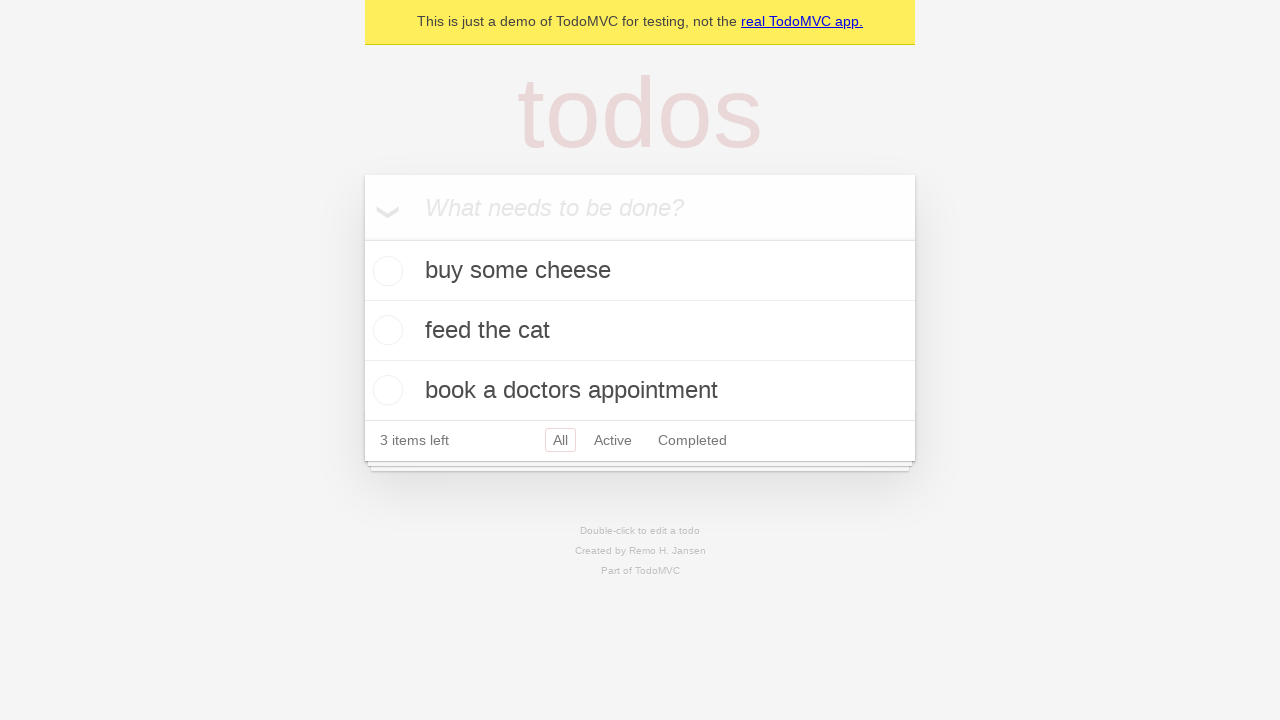

Checked the second todo item to mark it as completed at (385, 330) on .todo-list li .toggle >> nth=1
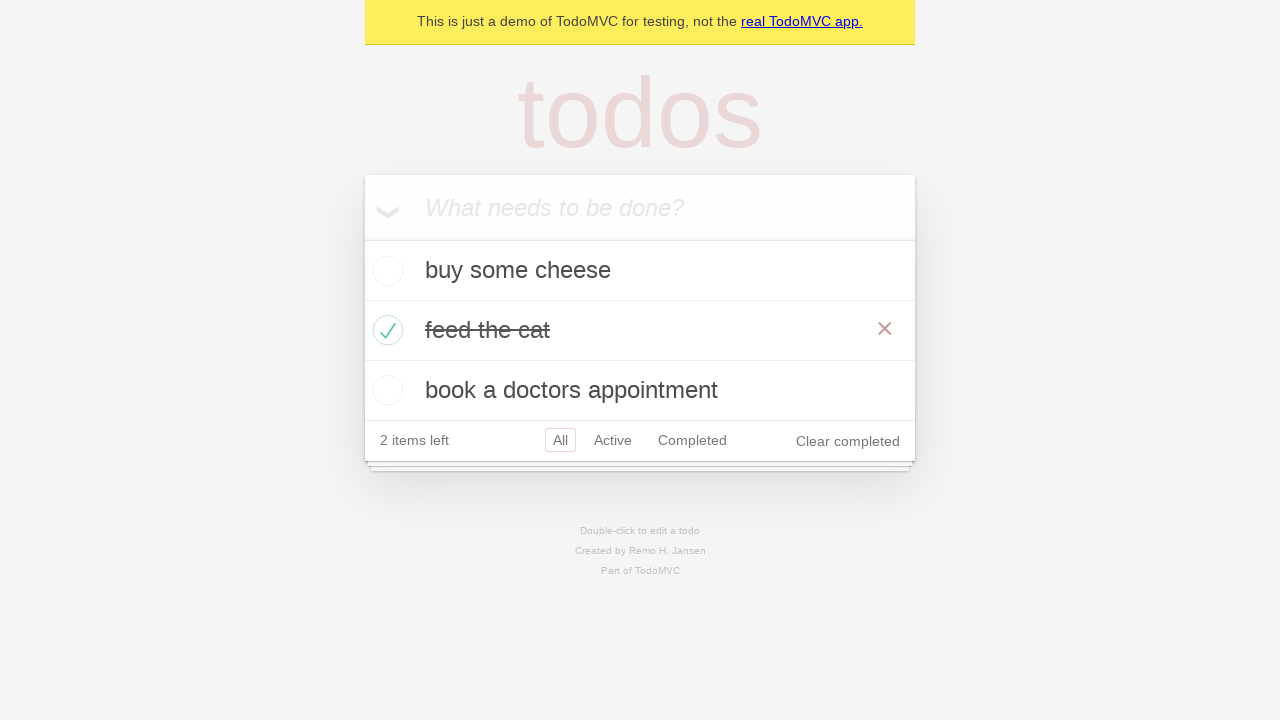

Clicked the Completed filter to display only completed items at (692, 440) on .filters >> text=Completed
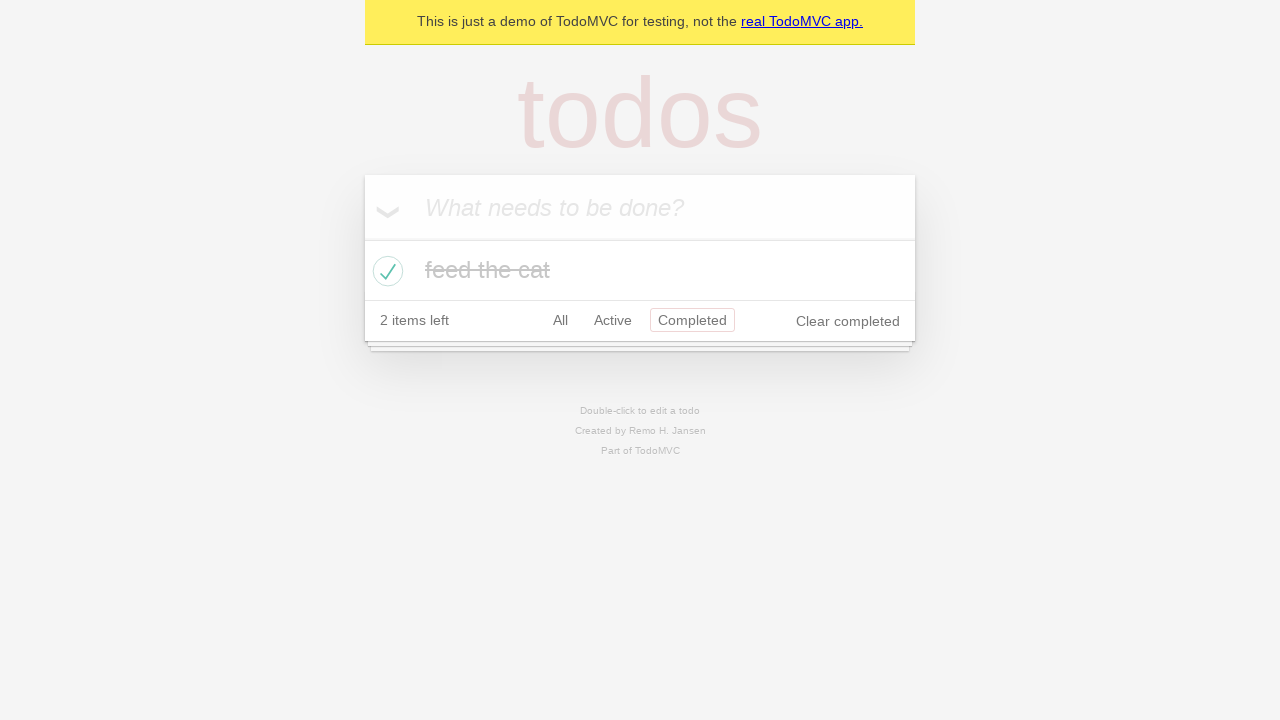

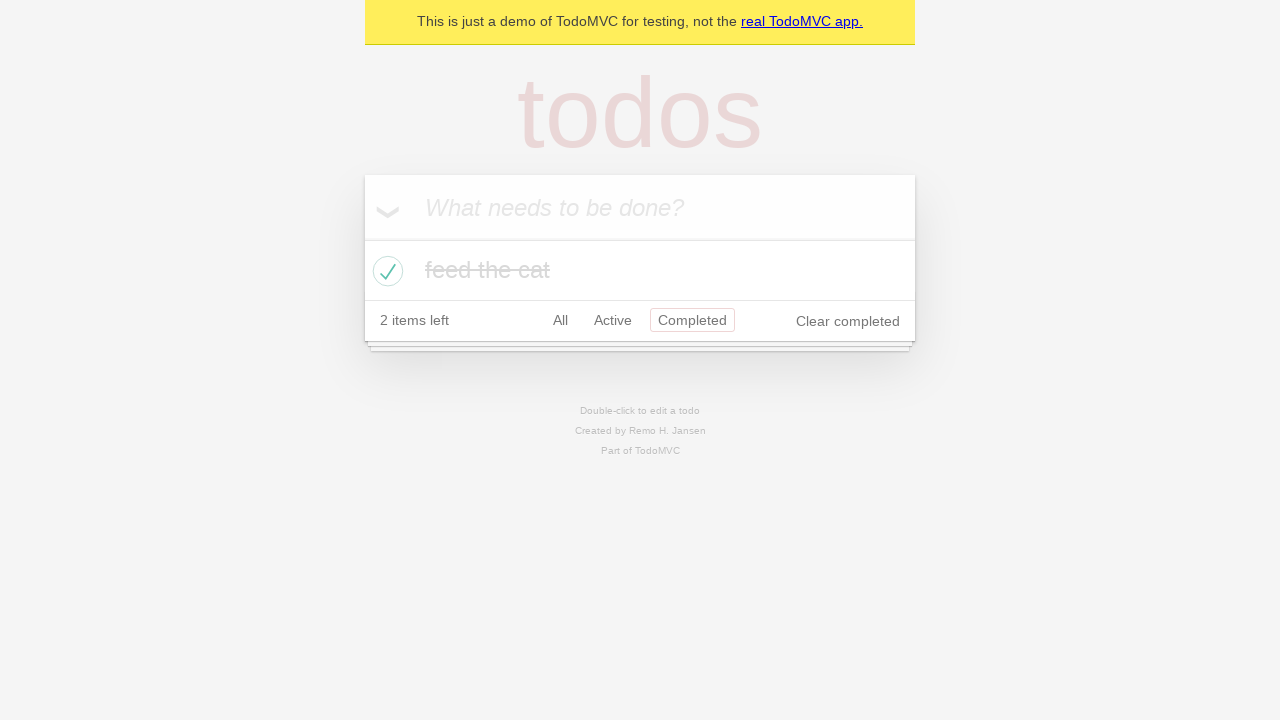